Tests search functionality on an e-commerce site by filling a search box with text, clearing it, entering a product name, and clicking search.

Starting URL: https://ecommerce-playground.lambdatest.io/

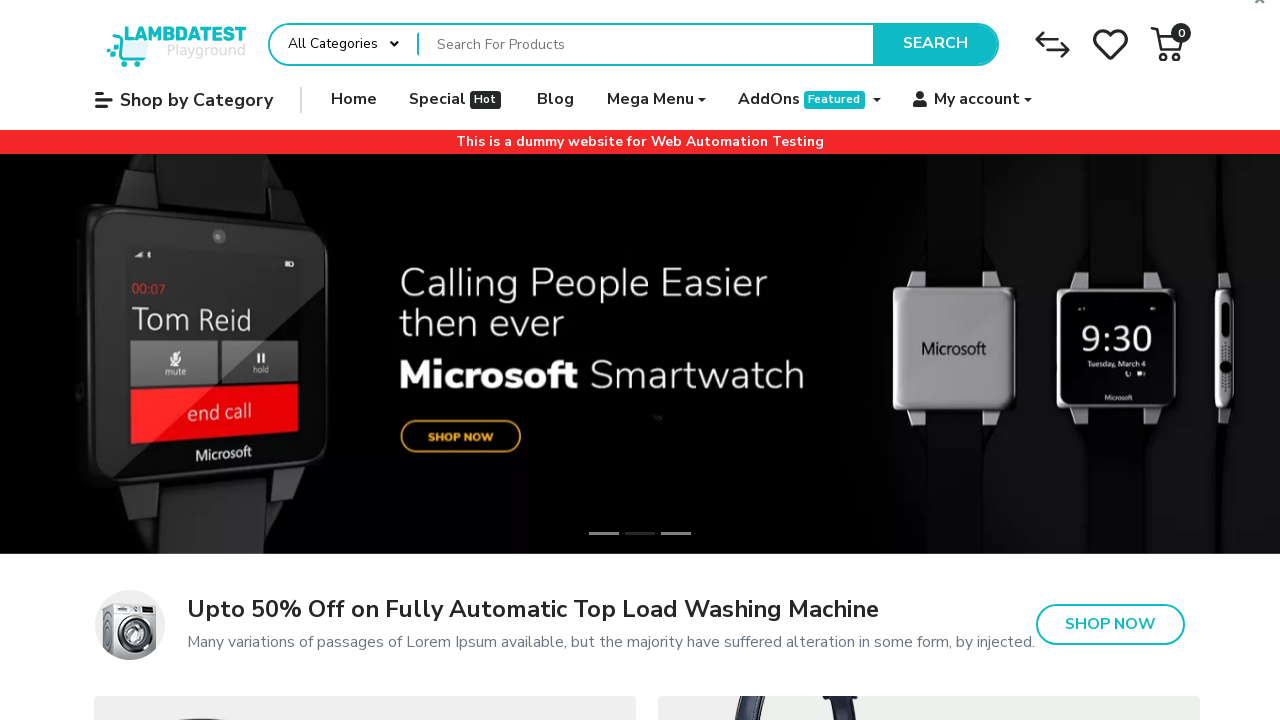

Located search box and filled with 'random text entered' on internal:role=textbox[name="search"i]
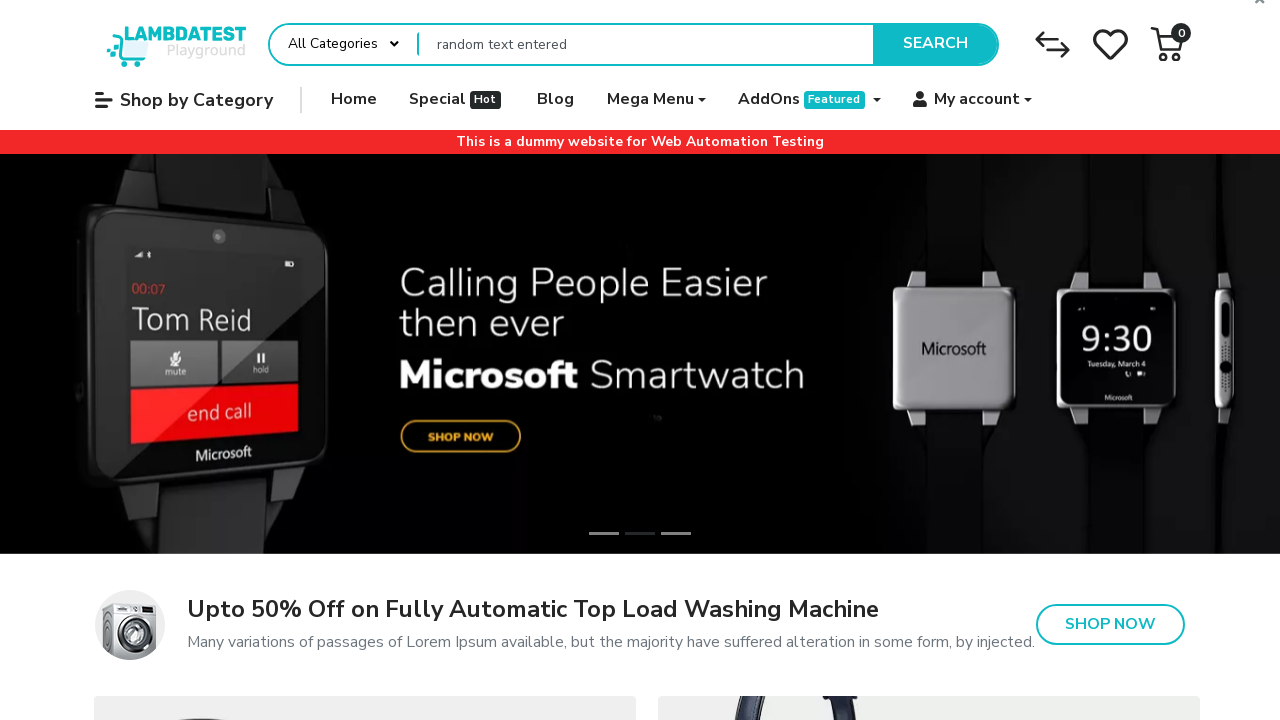

Cleared search box on internal:role=textbox[name="search"i]
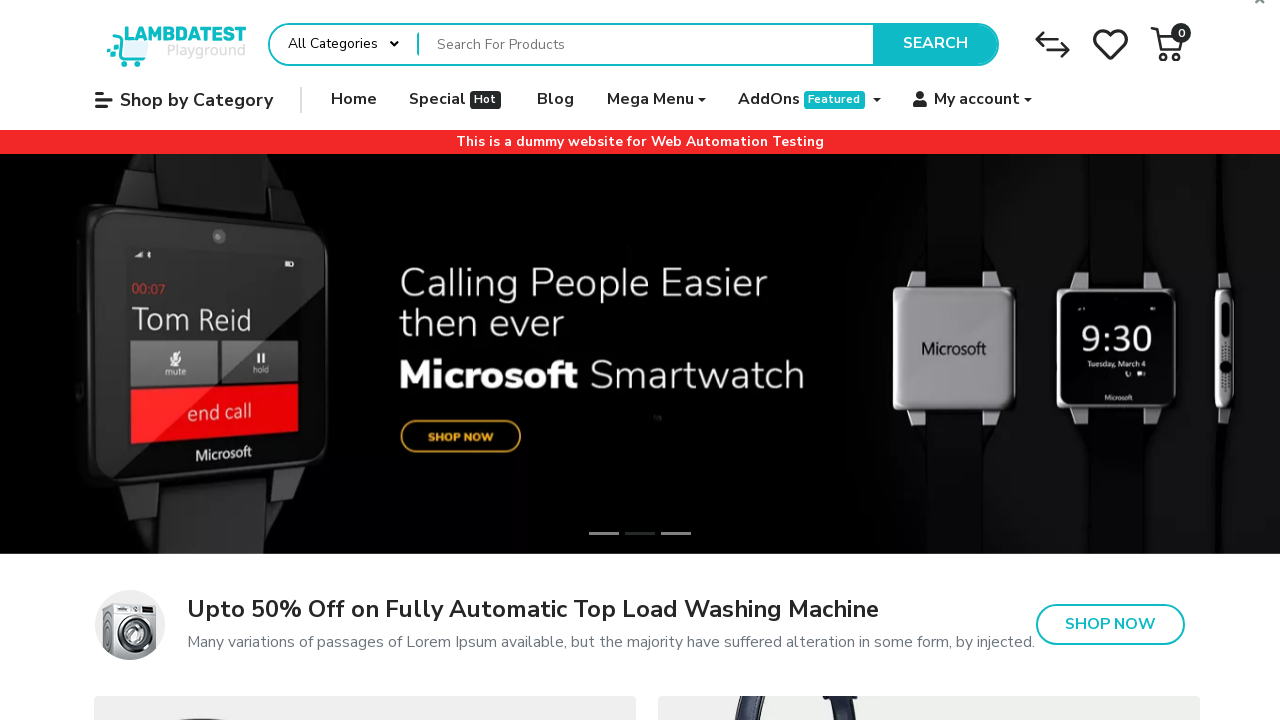

Filled search box with product name 'Palm Treo Pro' on internal:role=textbox[name="search"i]
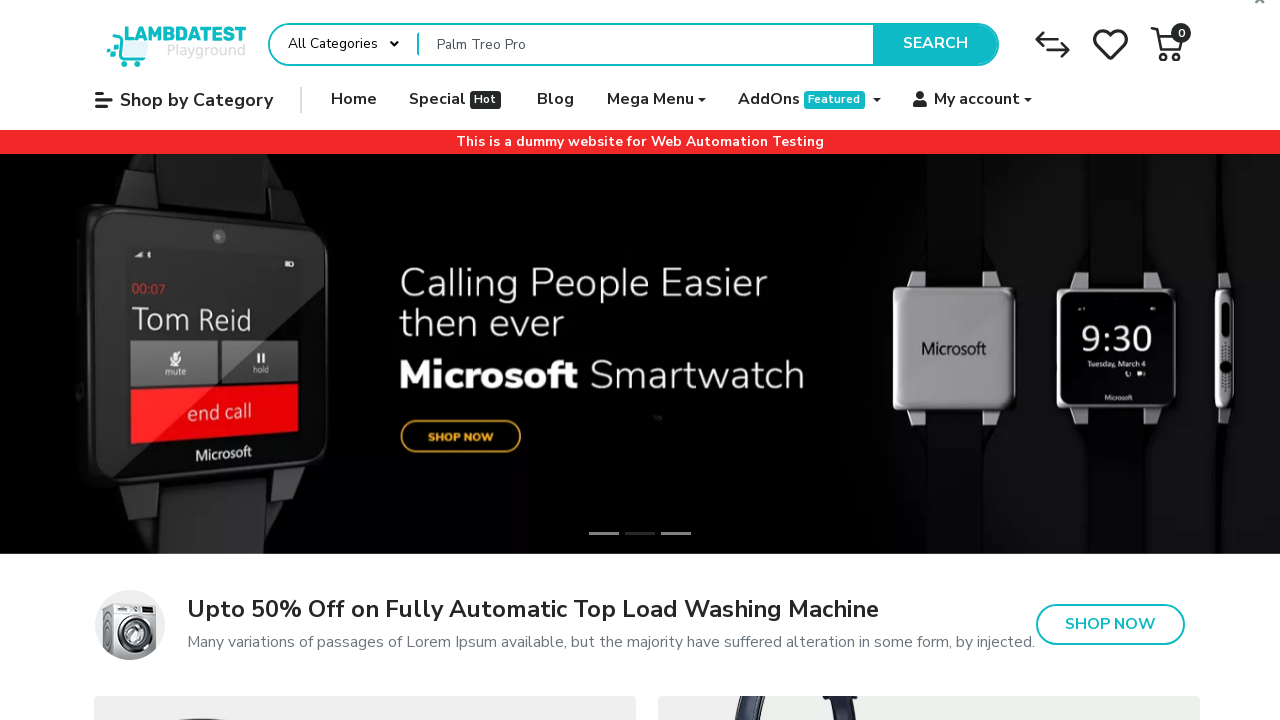

Clicked Search button to execute search at (935, 44) on internal:text="Search"i
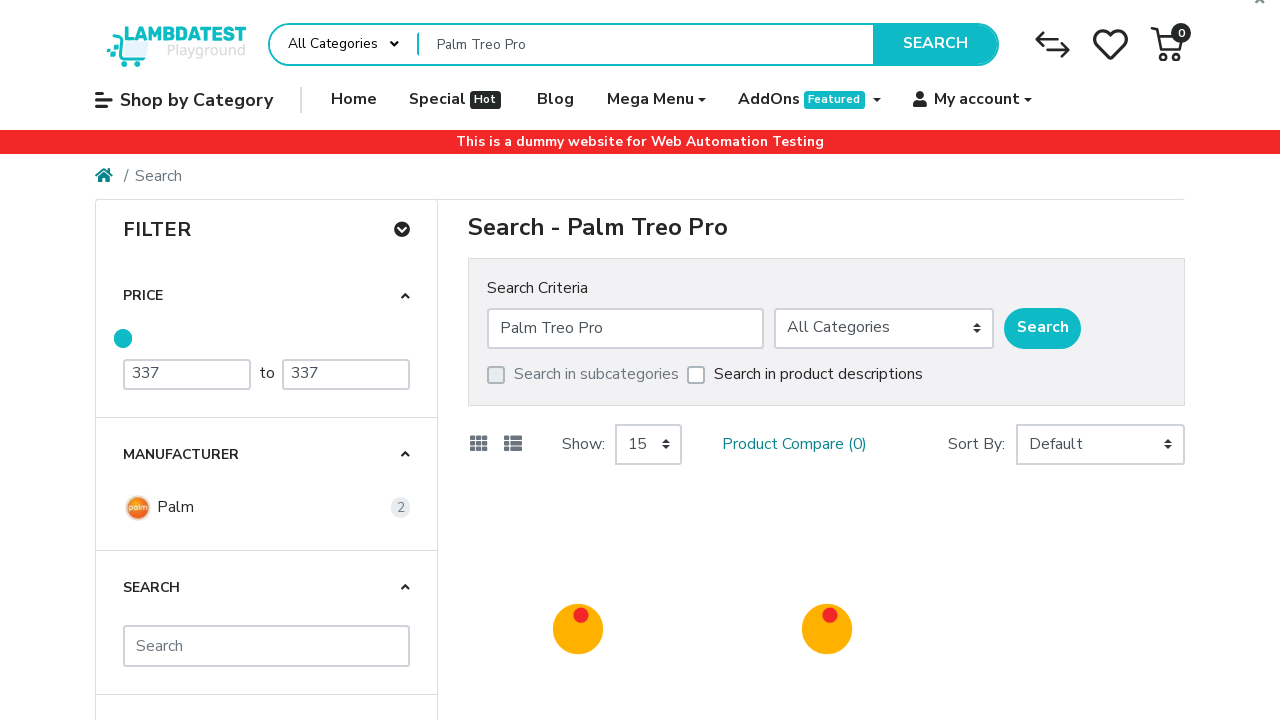

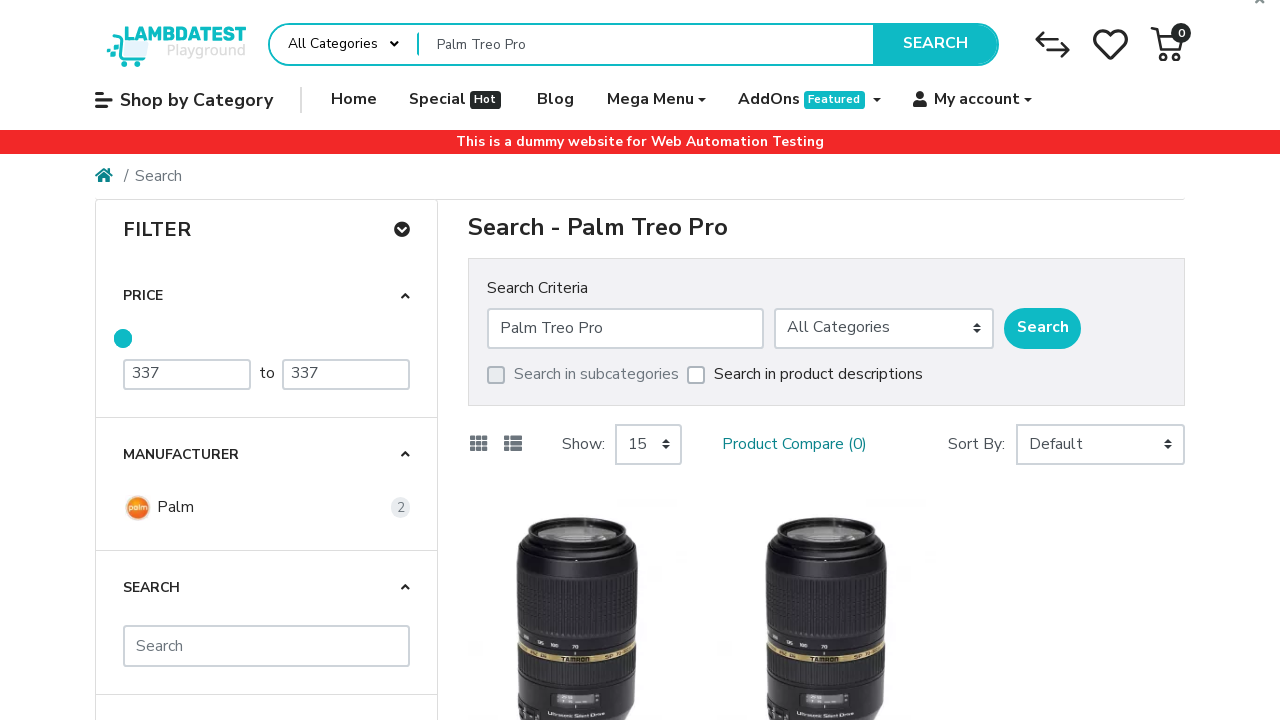